Tests checkbox functionality by clicking a checkbox and verifying its checked state

Starting URL: http://www.w3schools.com/html/html_form_input_types.asp

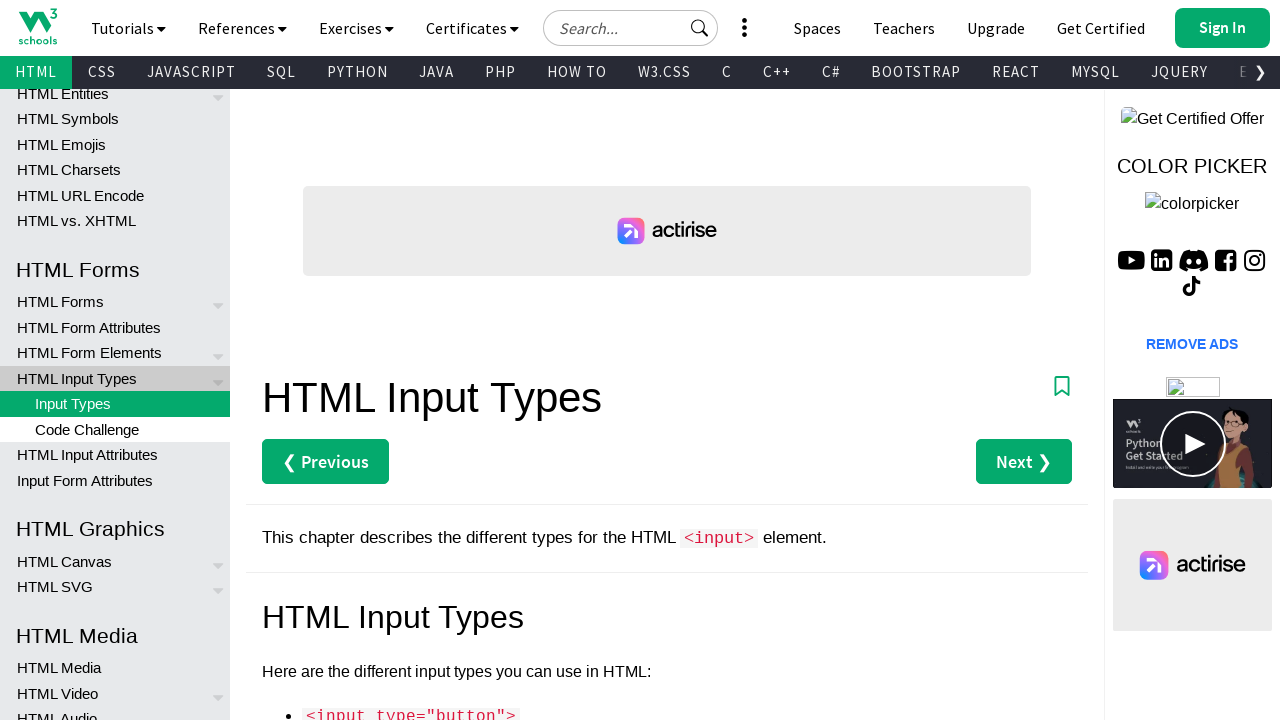

Clicked the first vehicle checkbox at (268, 360) on input[name='vehicle1']
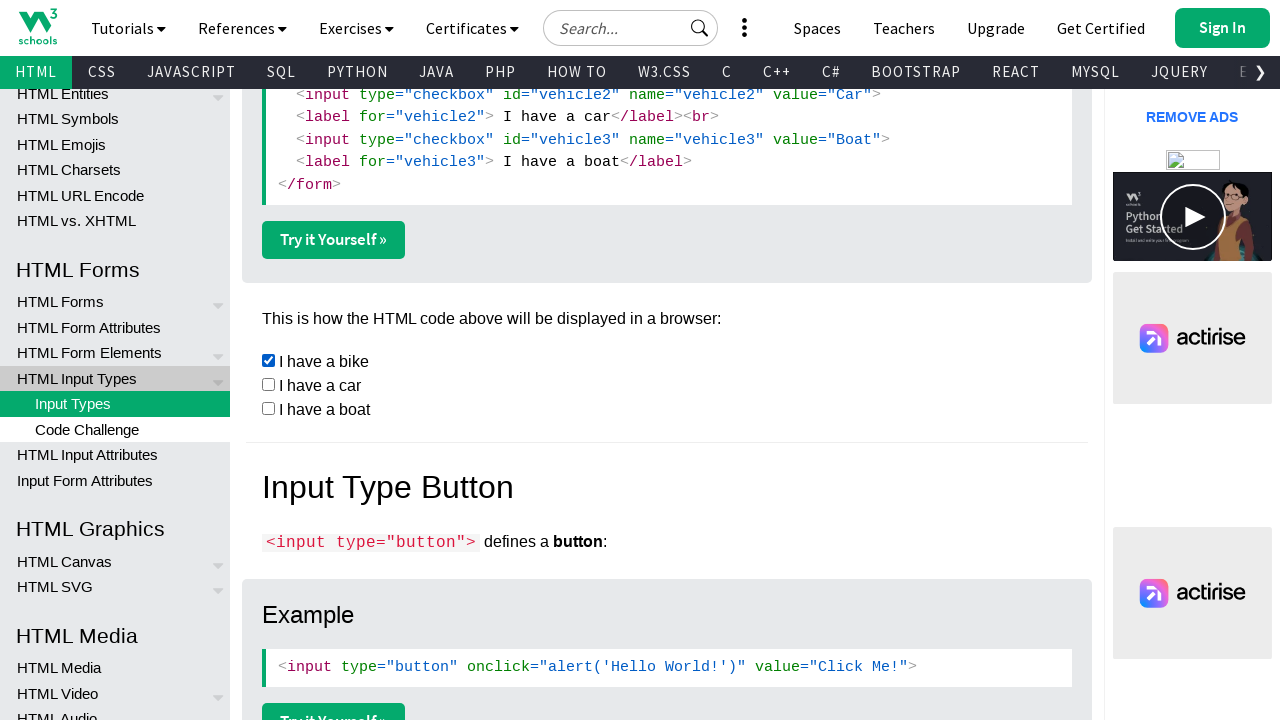

Verified that the first vehicle checkbox is checked
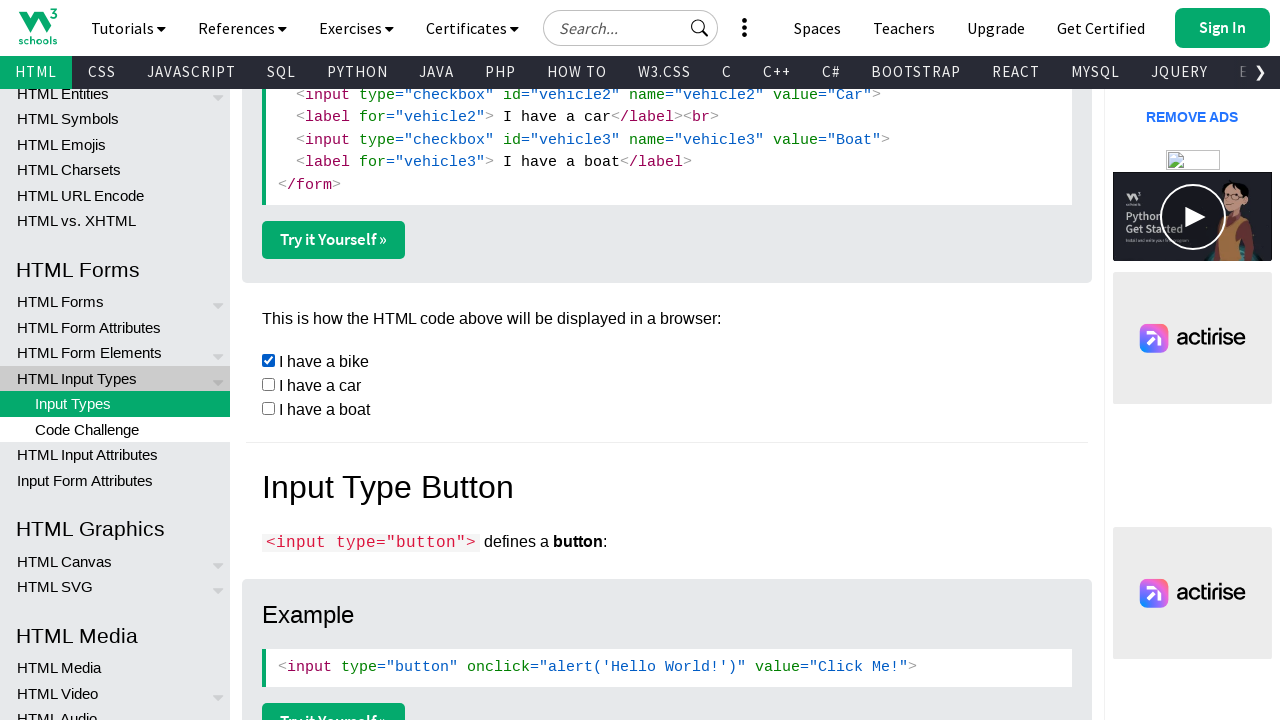

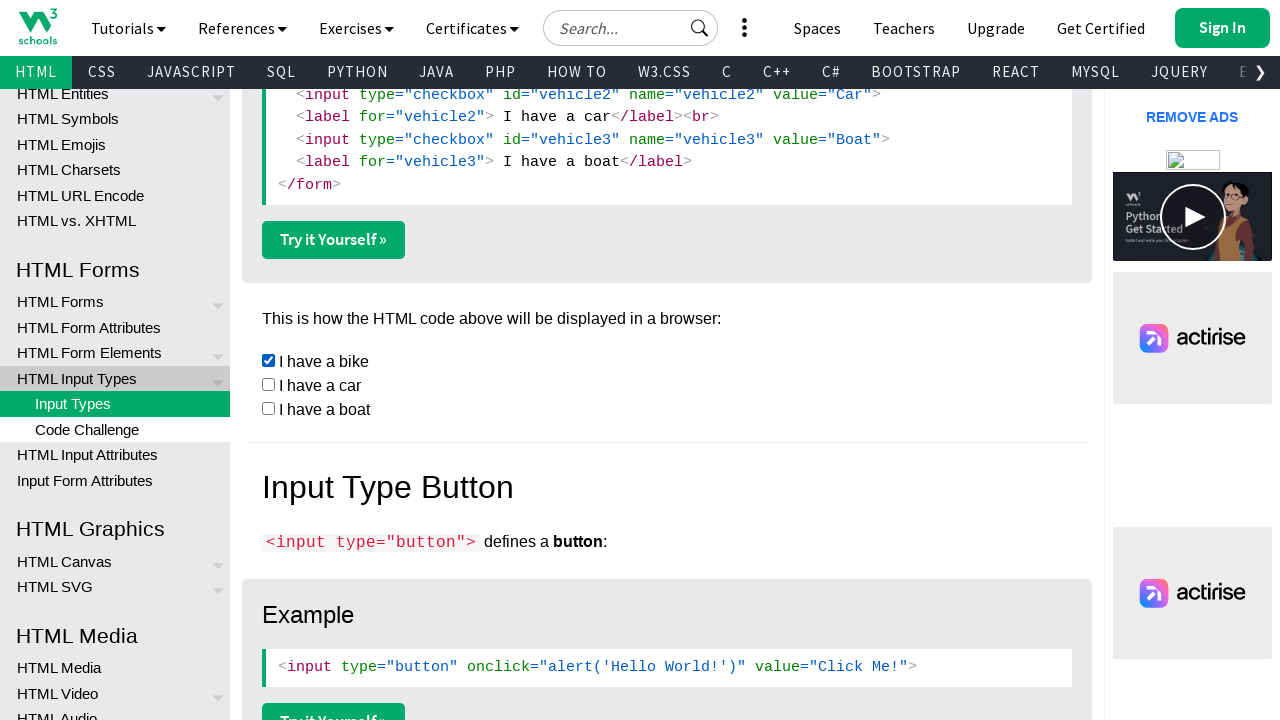